Tests DOM traversal by verifying the count of all previous sibling elements for specific selectors

Starting URL: https://rahulshettyacademy.com/seleniumPractise/#/

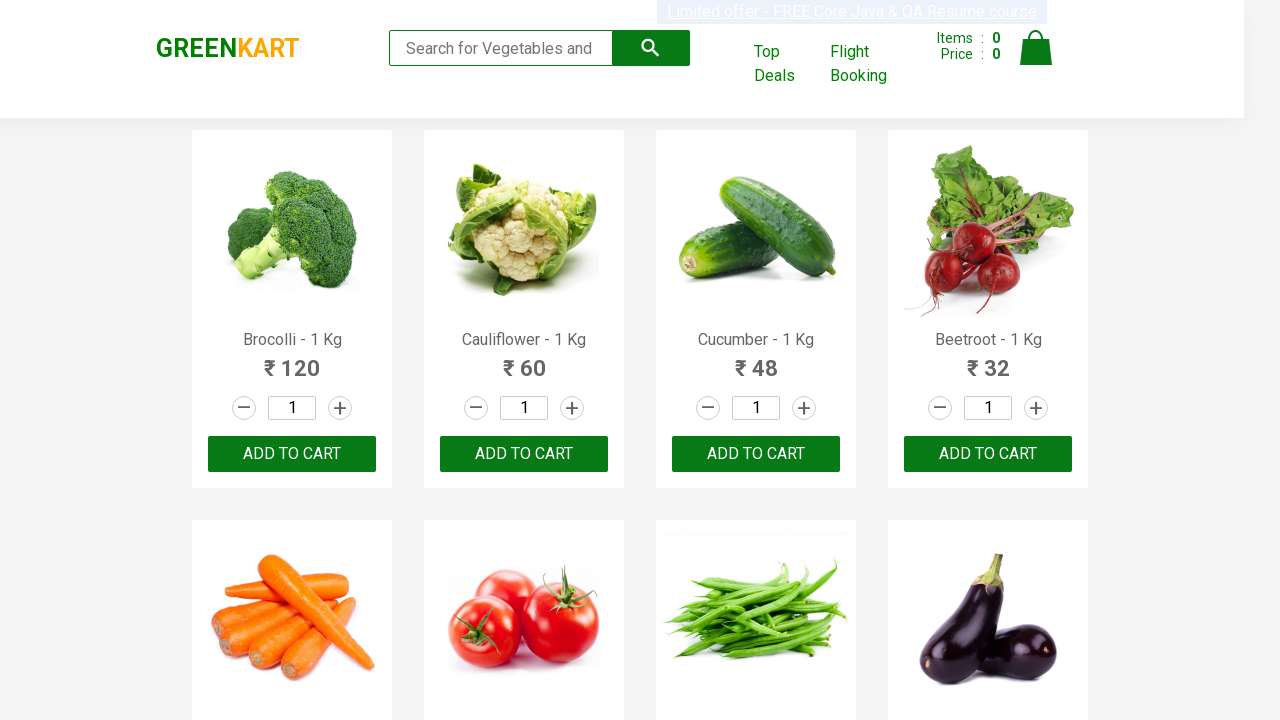

Located cart-preview element
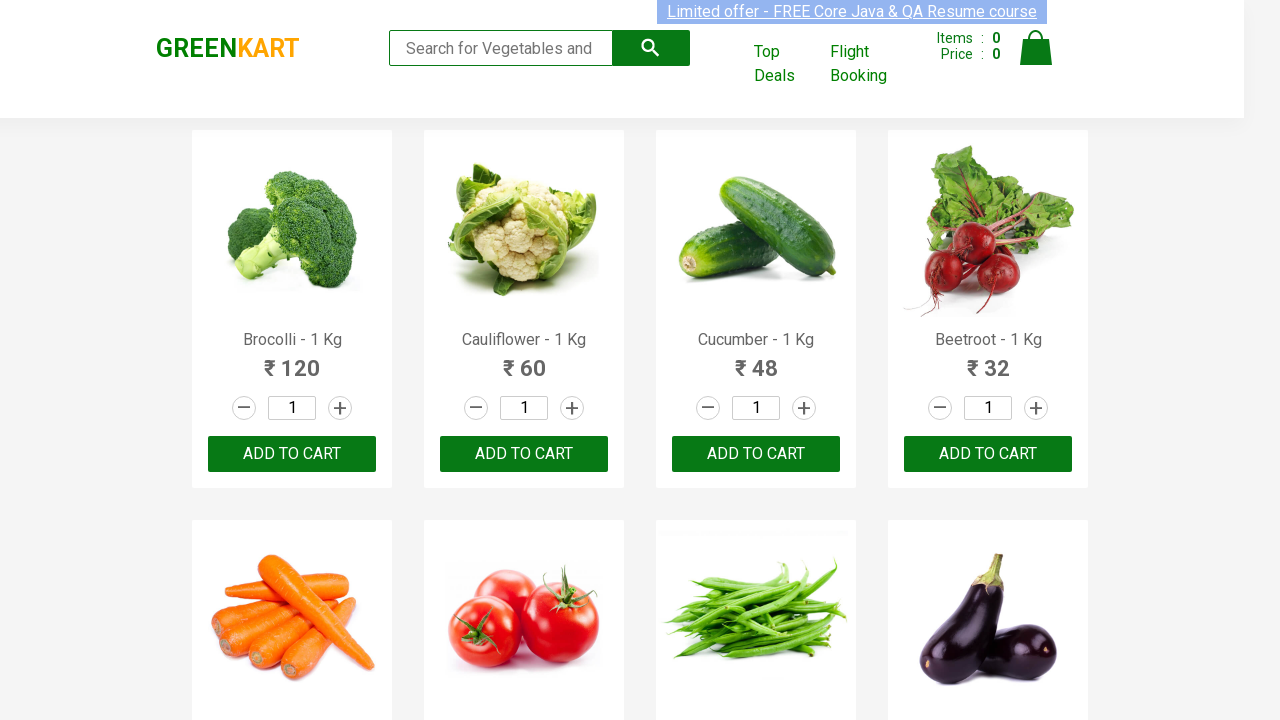

Counted previous siblings of cart-preview element: 5
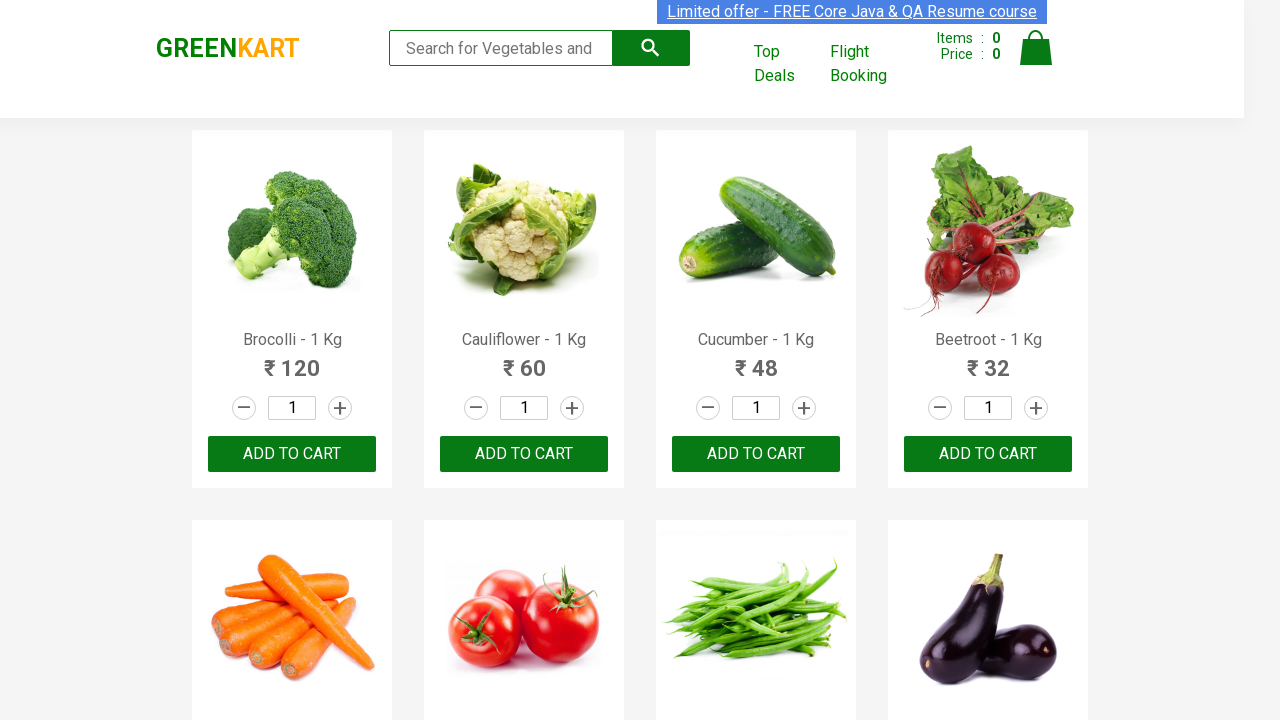

Verified cart-preview has 5 previous sibling elements
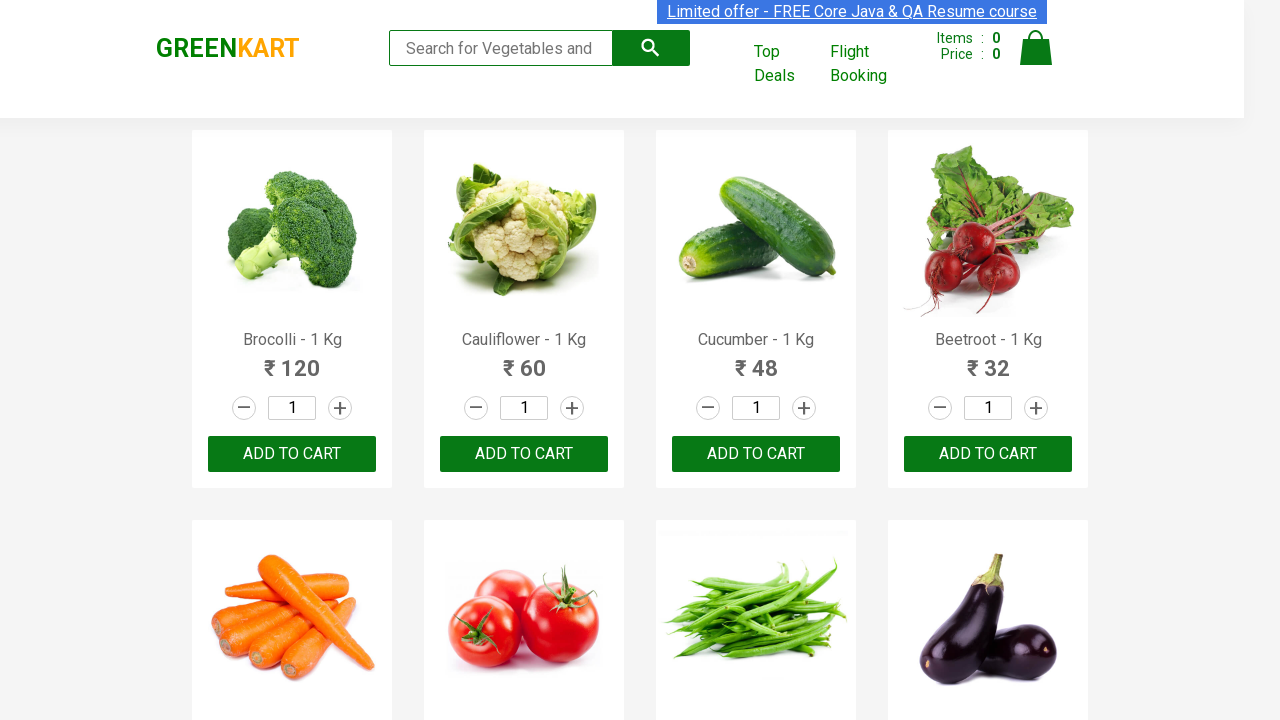

Located cart element
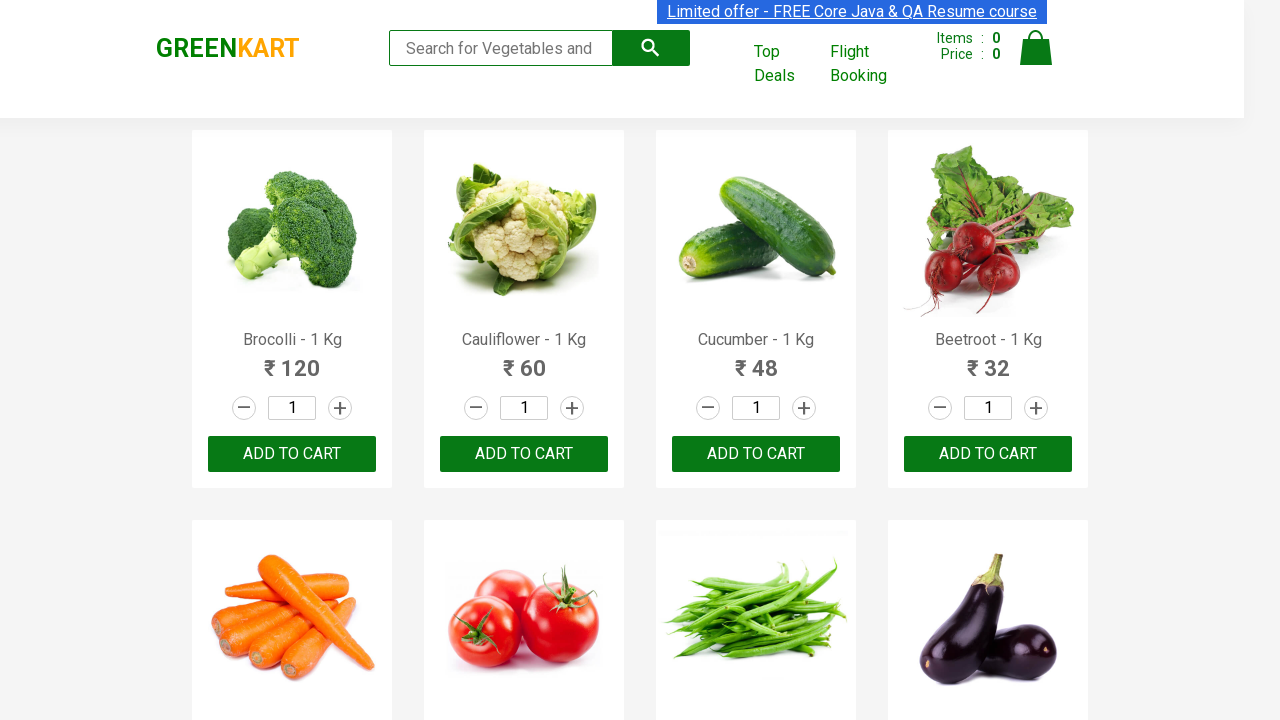

Counted previous siblings of cart element: 2
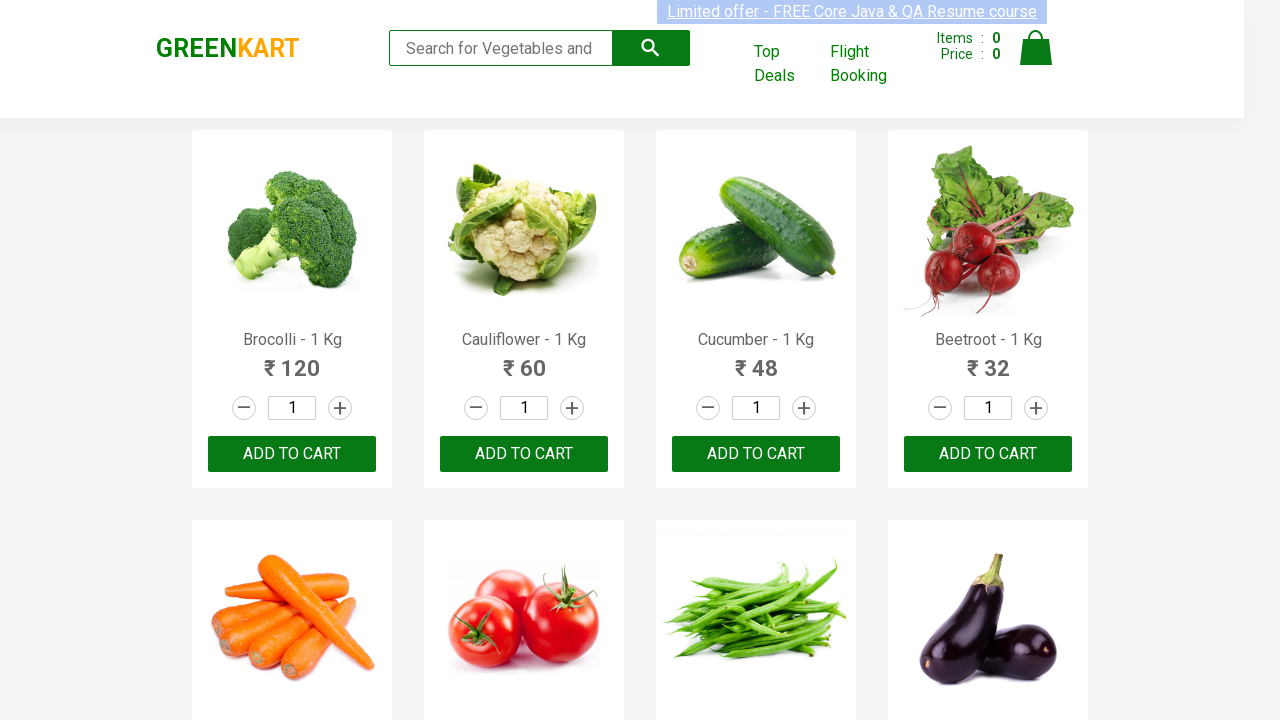

Verified cart element has 2 previous sibling elements
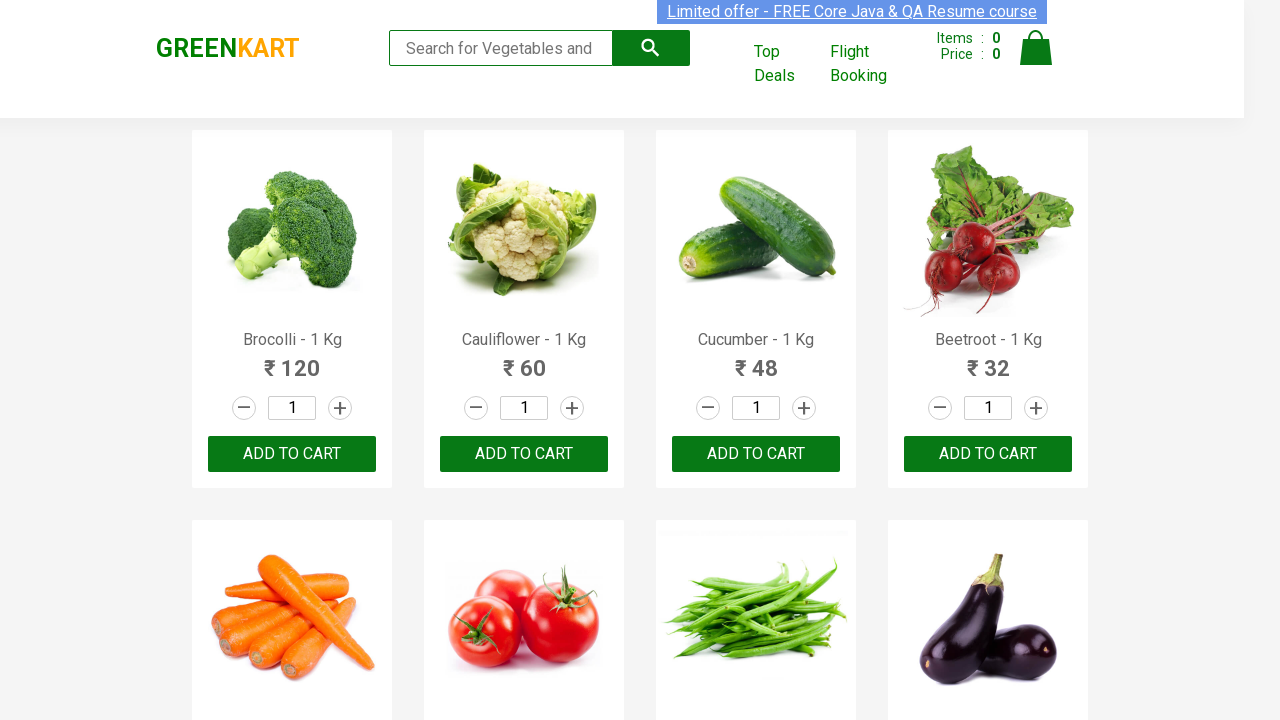

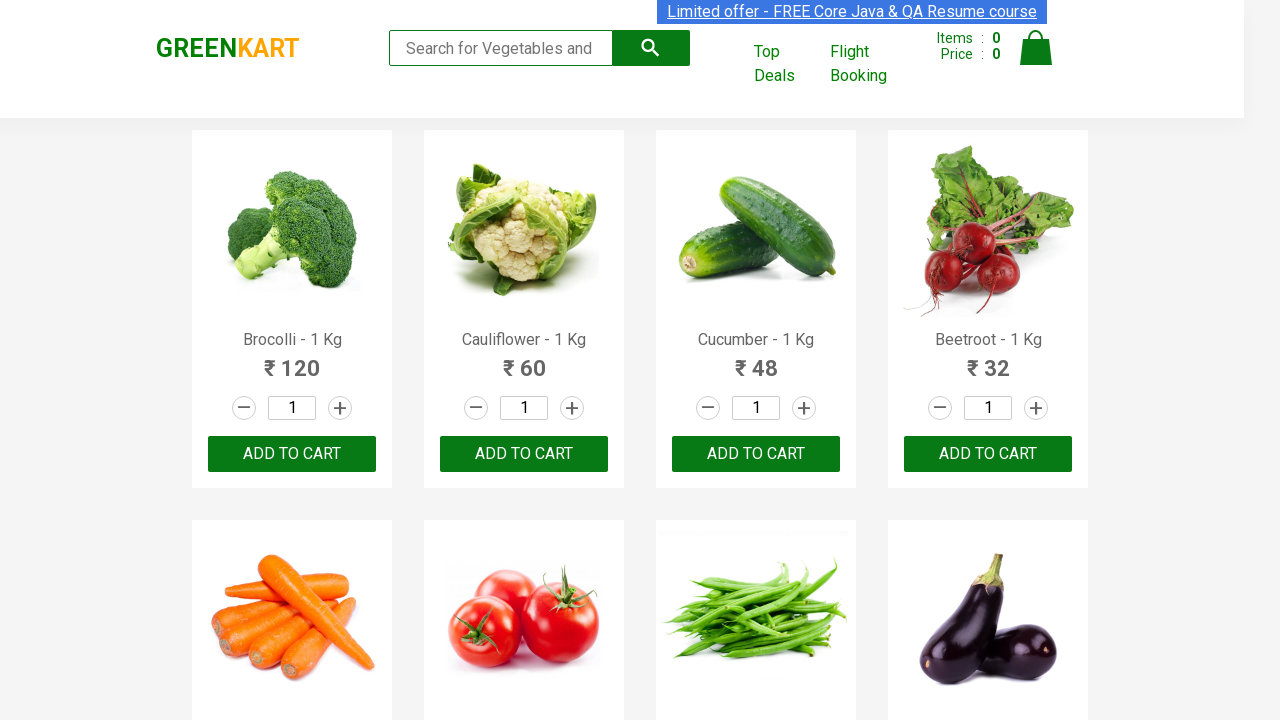